Simple test that navigates to JustDial homepage and verifies the page loads successfully

Starting URL: https://www.justdial.com

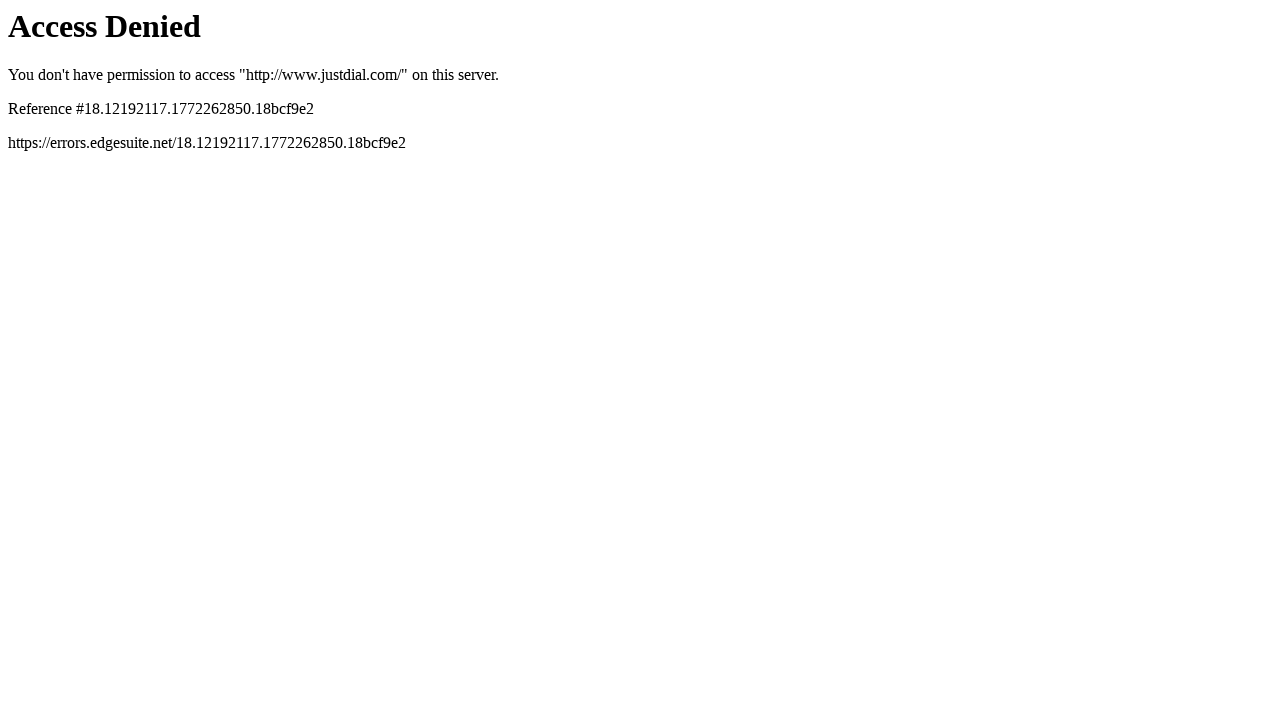

Navigated to JustDial homepage
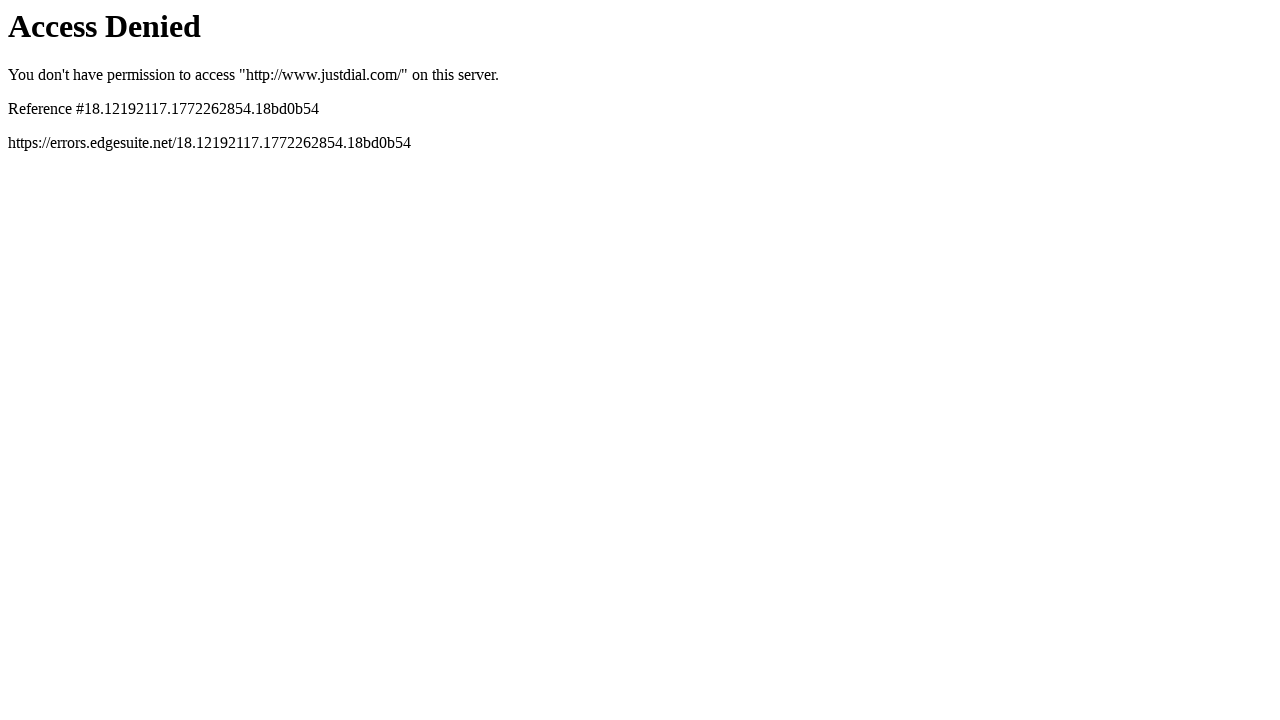

Page DOM content loaded successfully
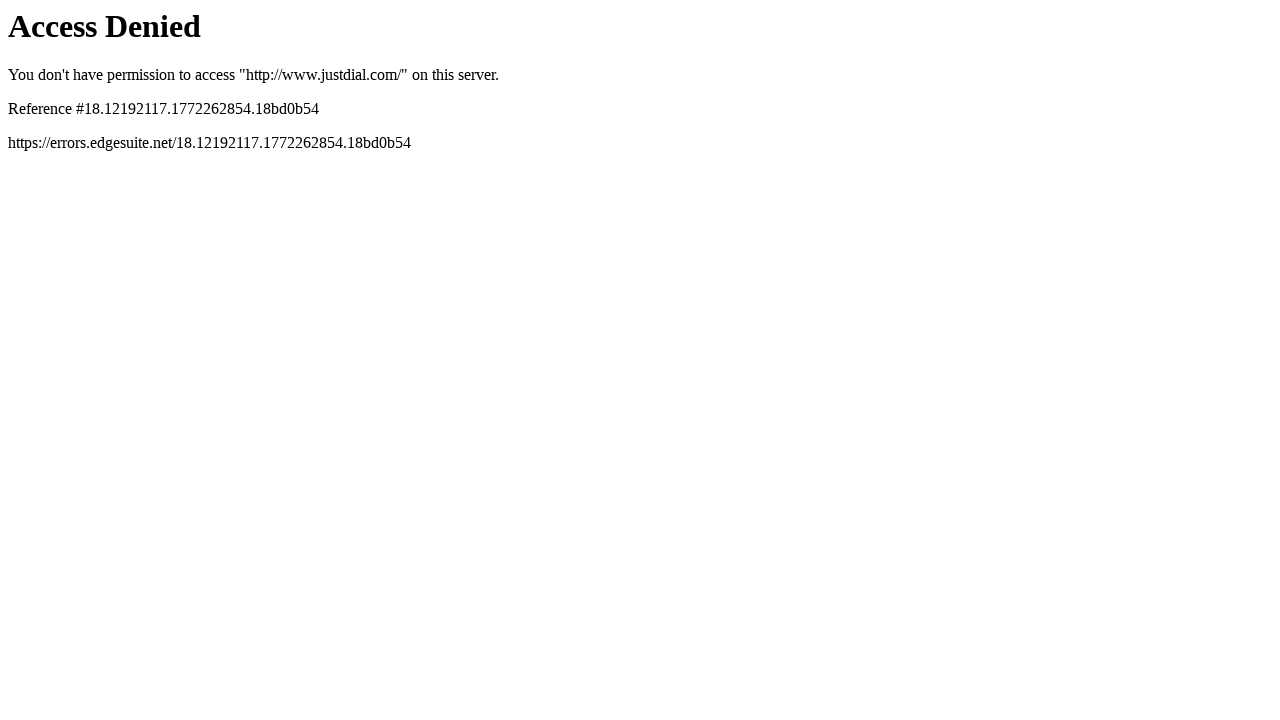

Verified page title is not empty - page loaded successfully
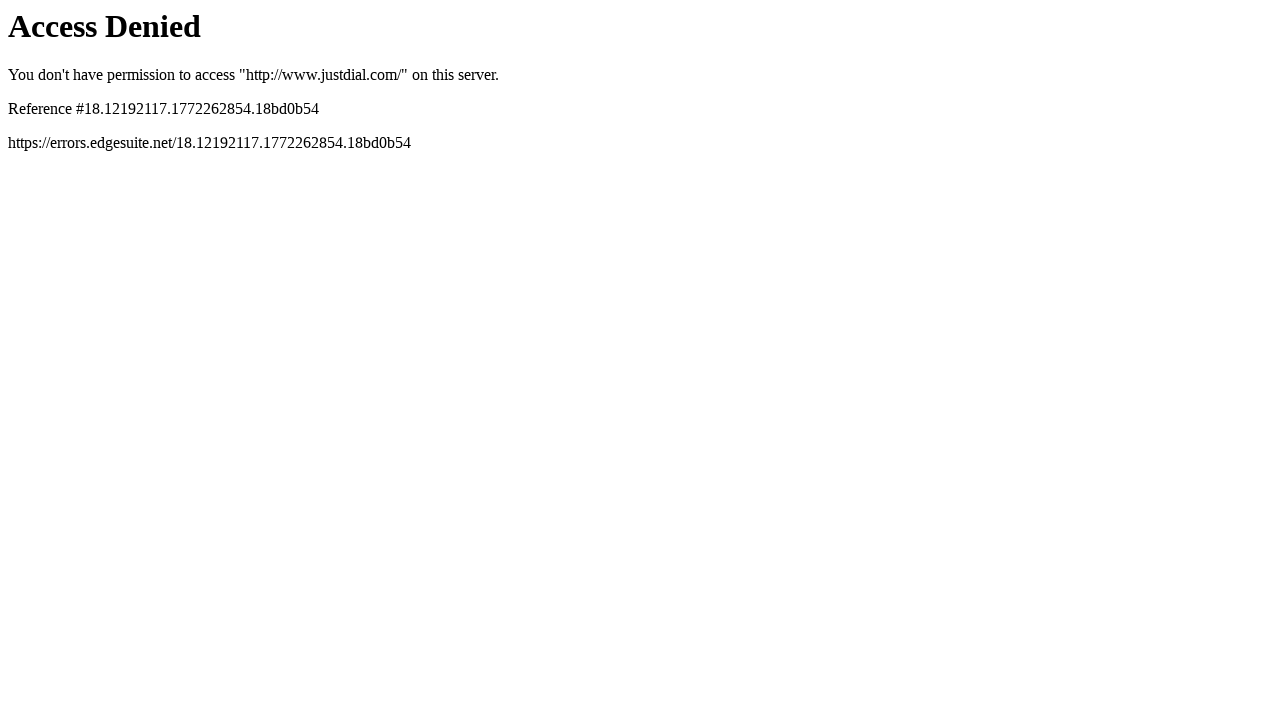

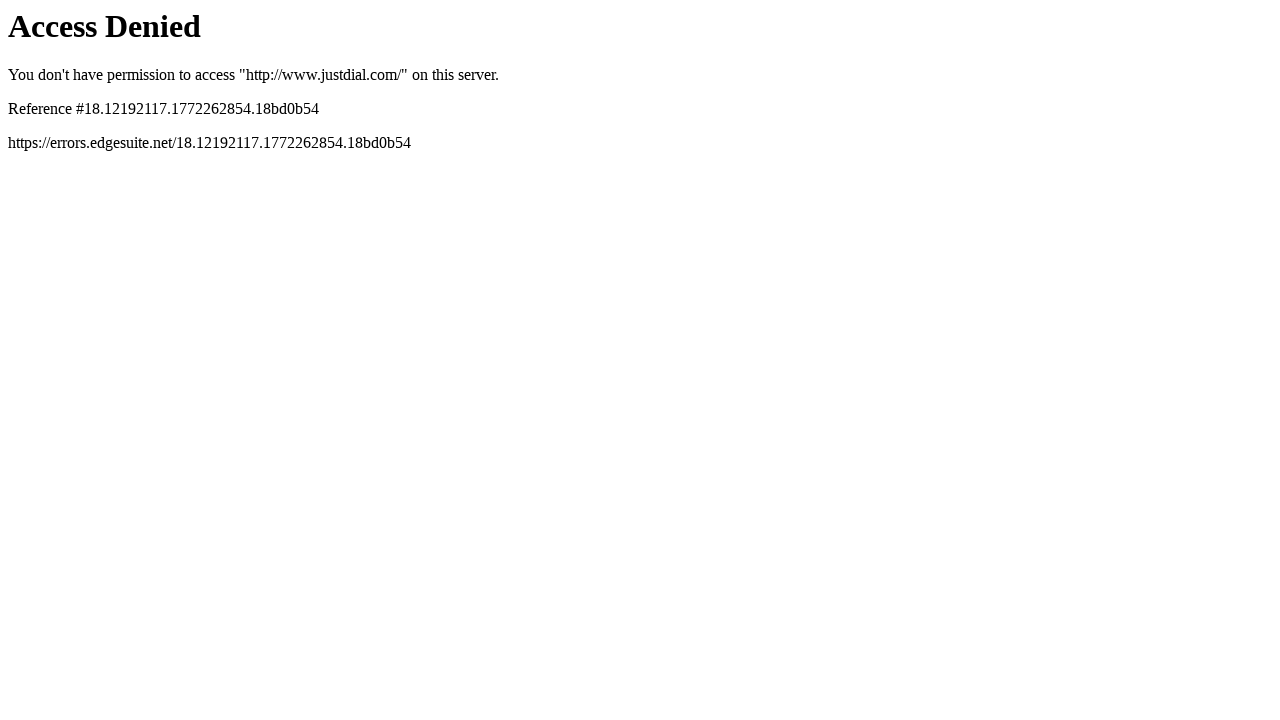